Tests JavaScript confirm dialog by clicking a button, dismissing the alert, and verifying the displayed message

Starting URL: https://www.w3schools.com/js/tryit.asp?filename=tryjs_confirm

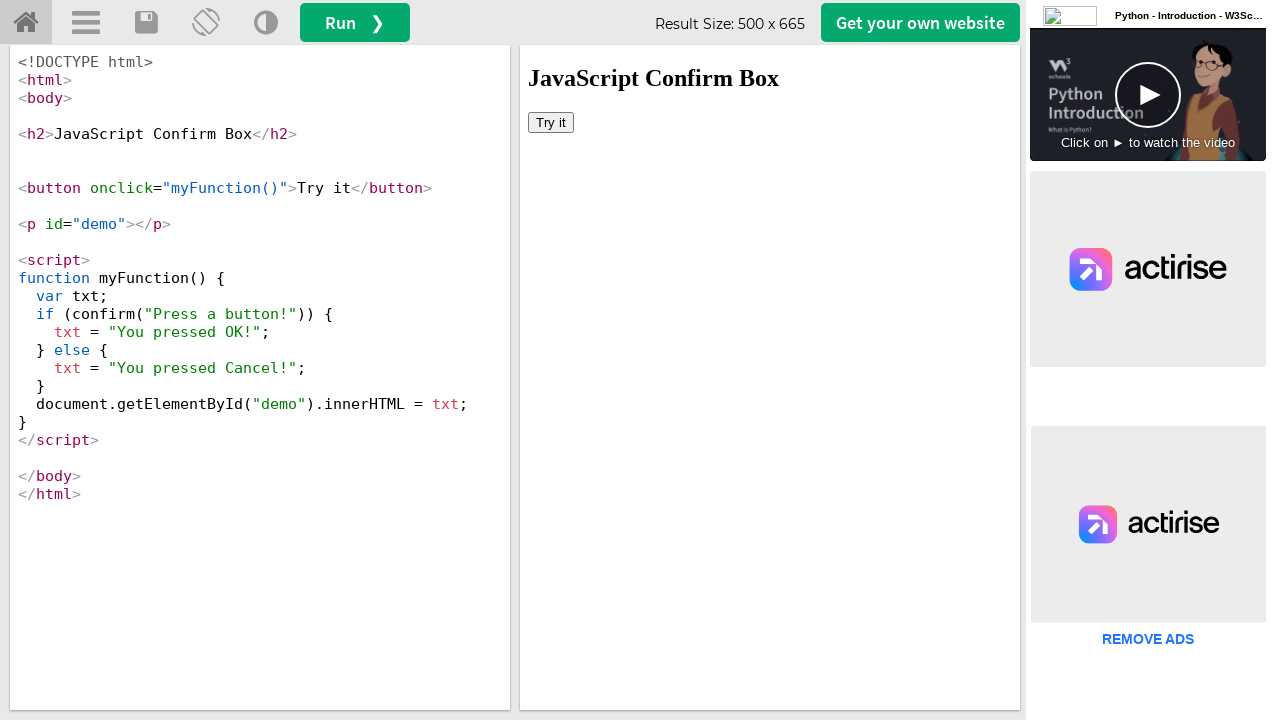

Located iframe#iframeResult containing the demo
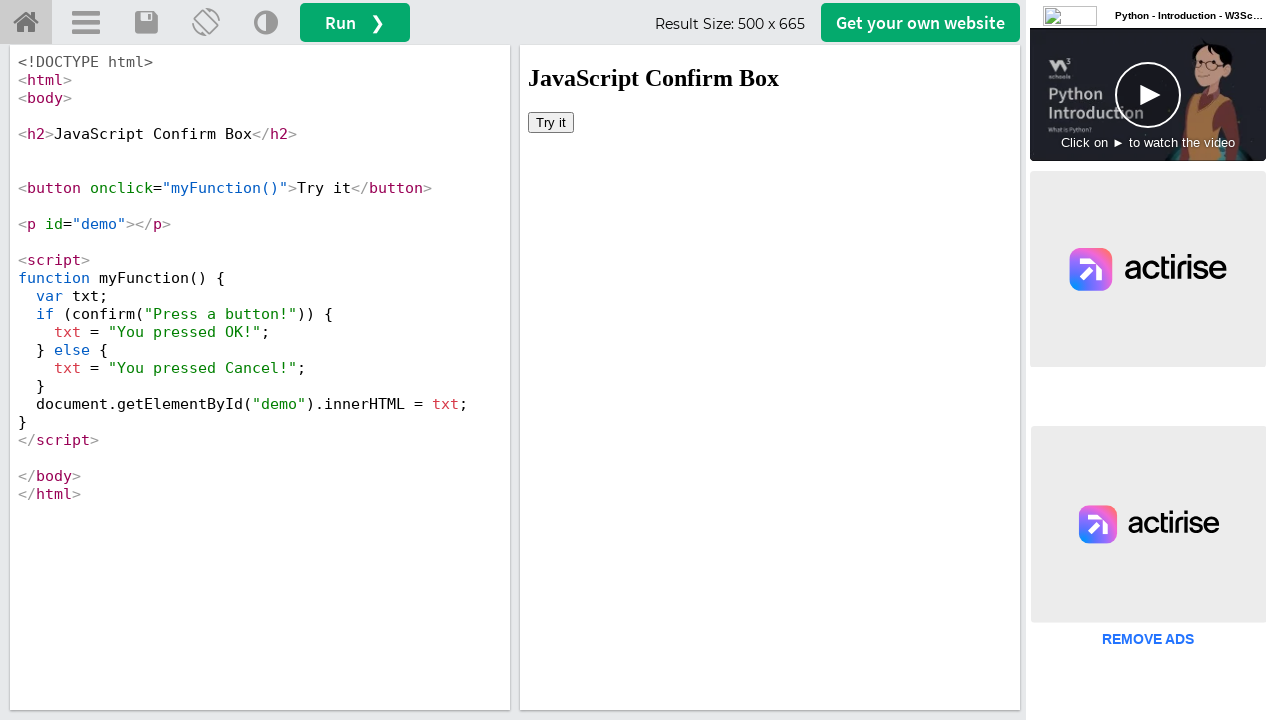

Clicked button to trigger confirm dialog at (551, 122) on iframe#iframeResult >> internal:control=enter-frame >> button
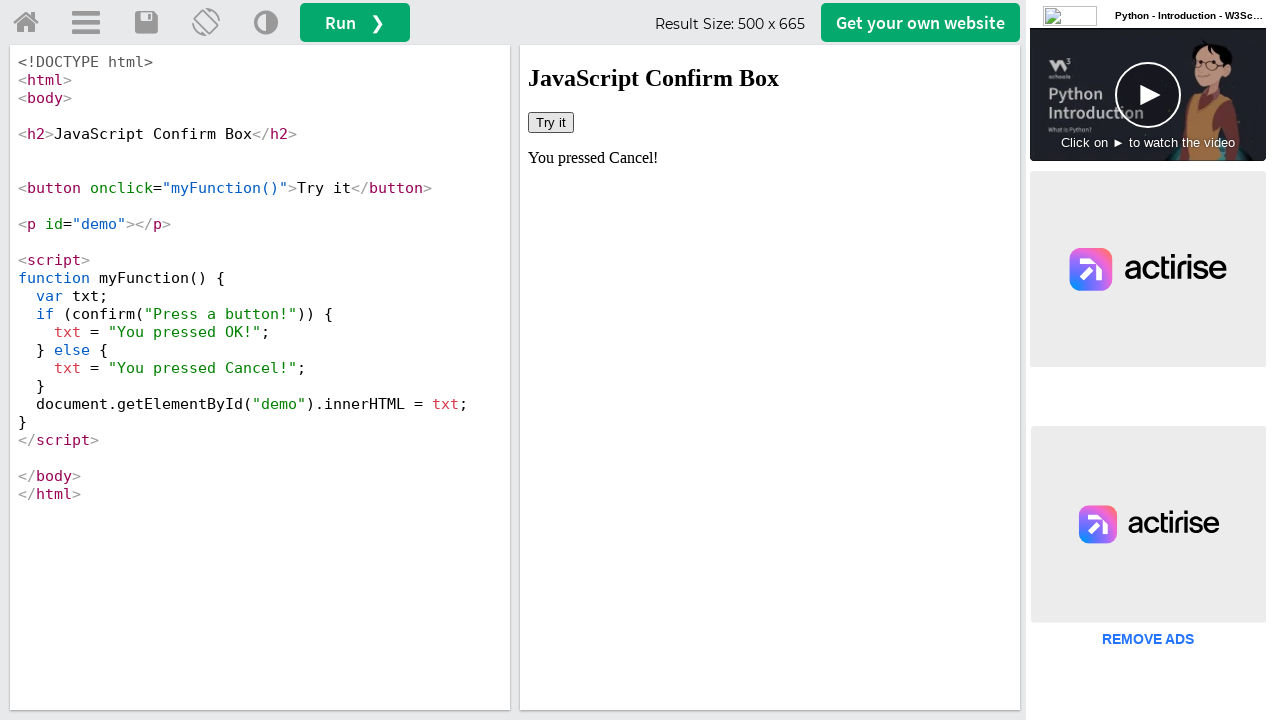

Set up dialog handler to dismiss alert
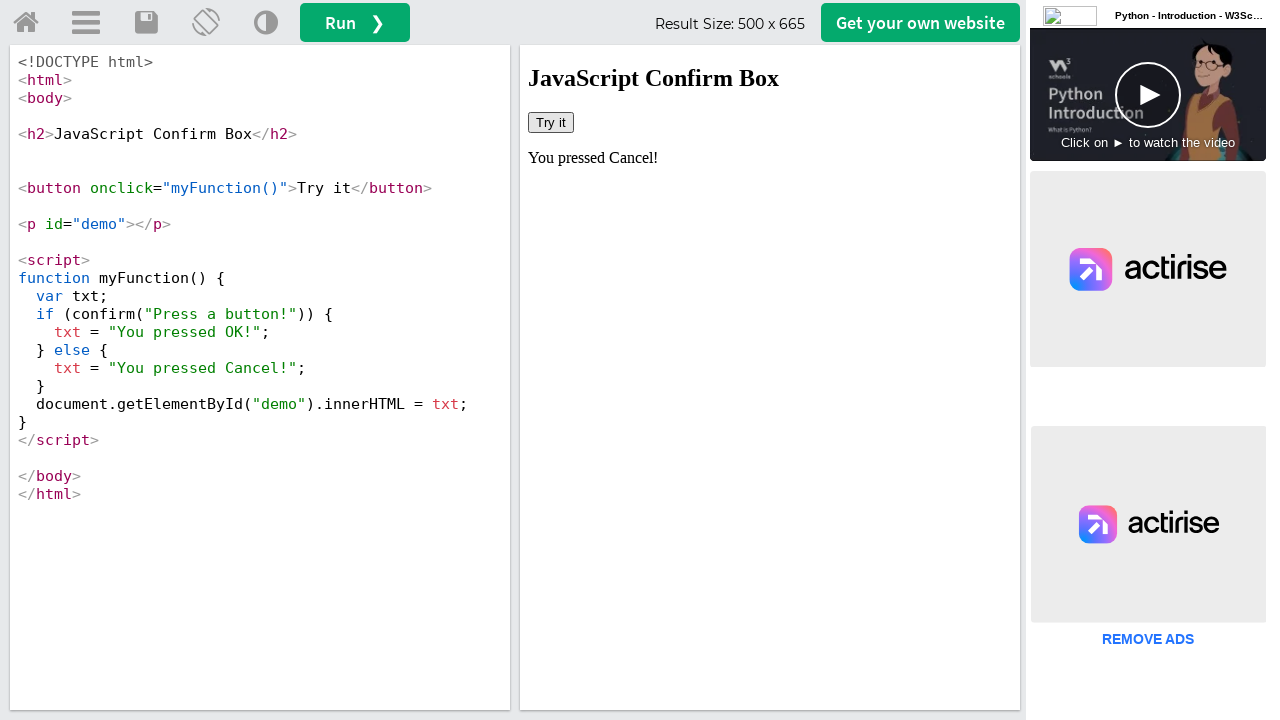

Waited for #demo element to appear
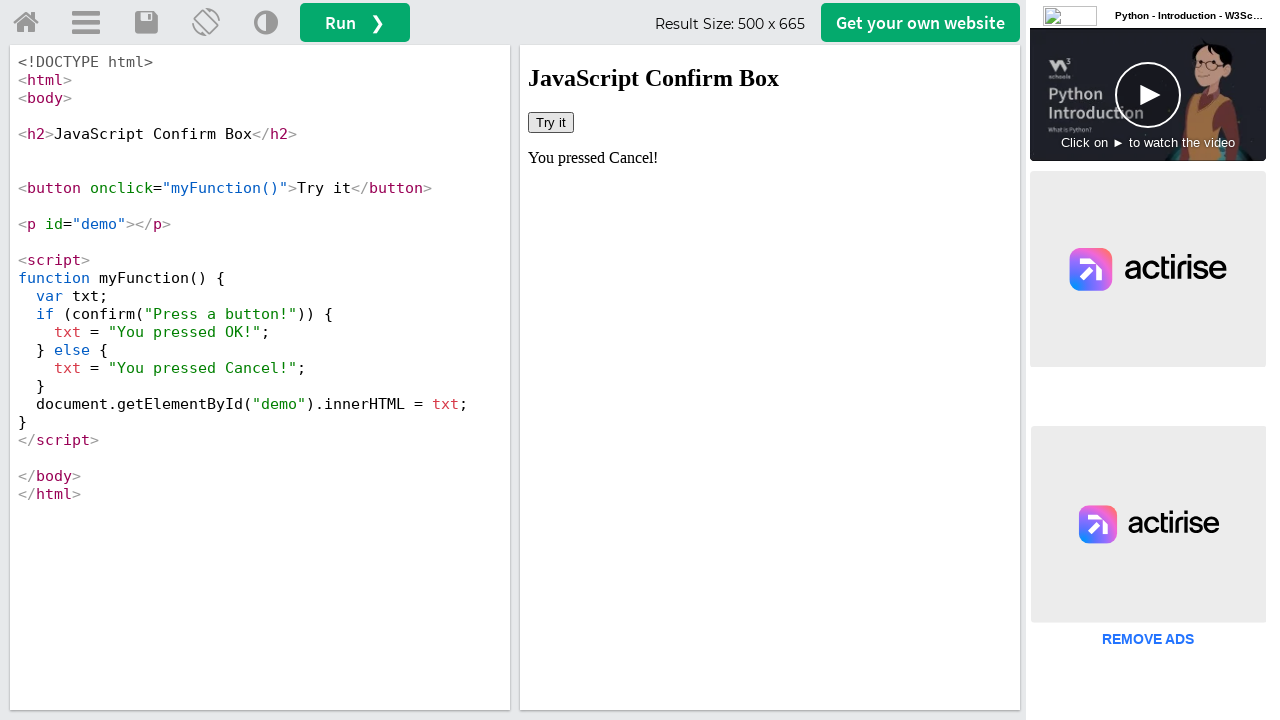

Verified that #demo displays 'You pressed Cancel!'
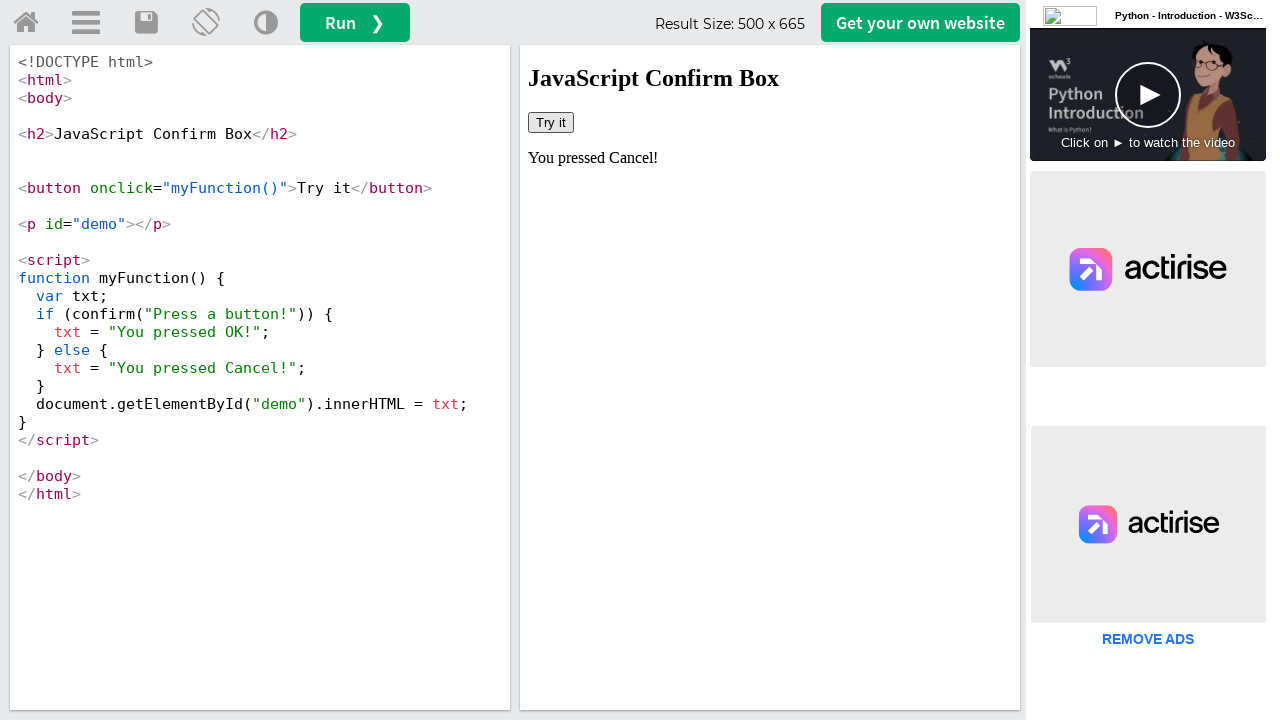

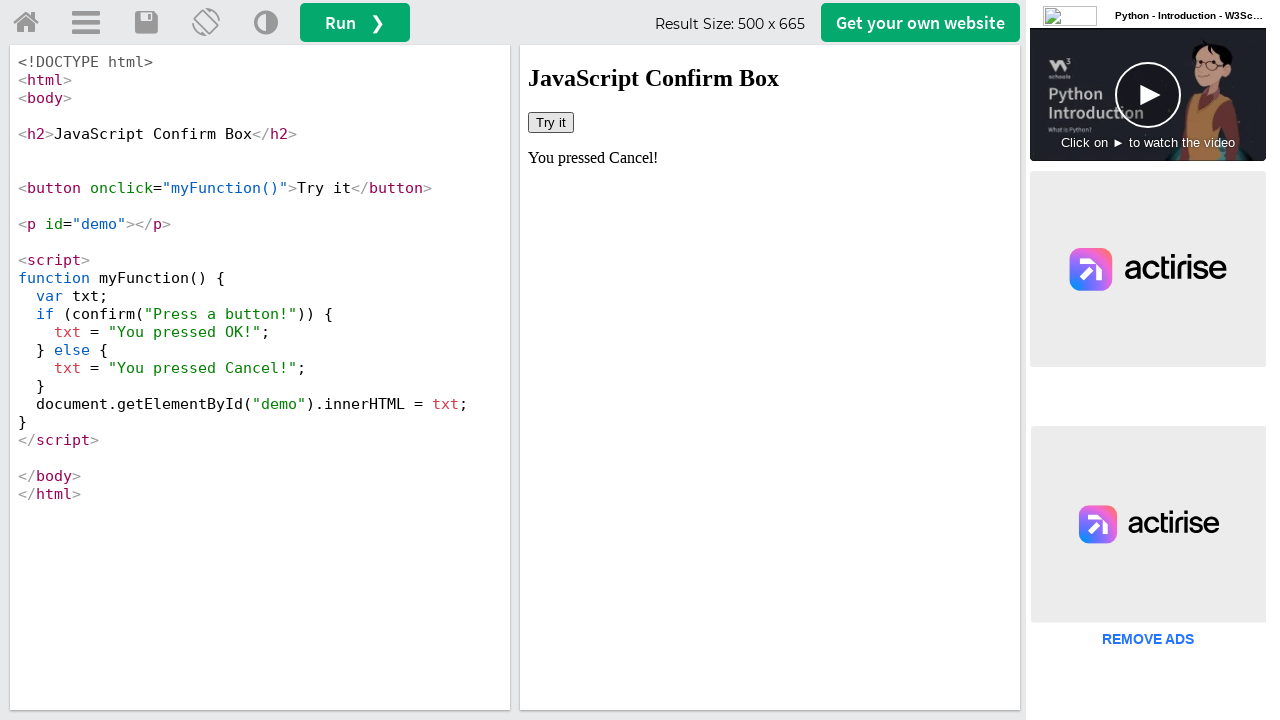